Tests bootstrap dropdown by clicking the dropdown menu and selecting the CONTACT US option

Starting URL: https://www.automationtestinginsider.com/2019/12/bootstrap-dropdown-example_12.html

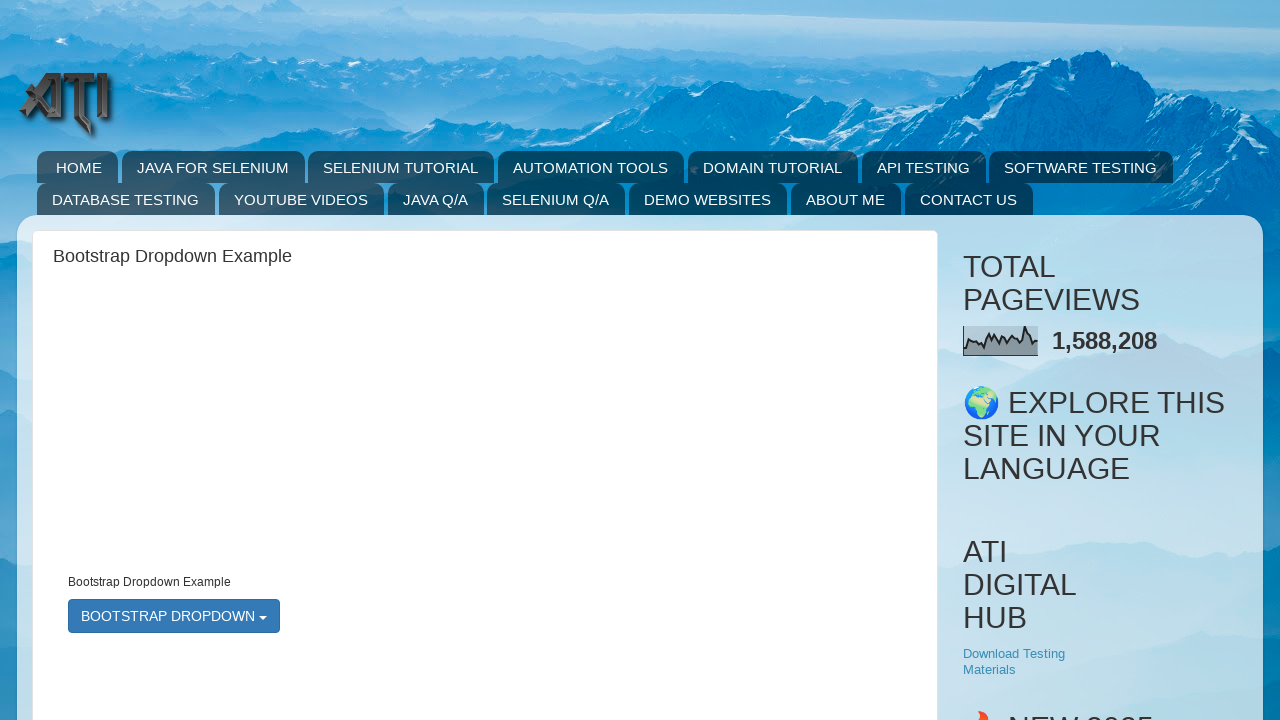

Page loaded (domcontentloaded)
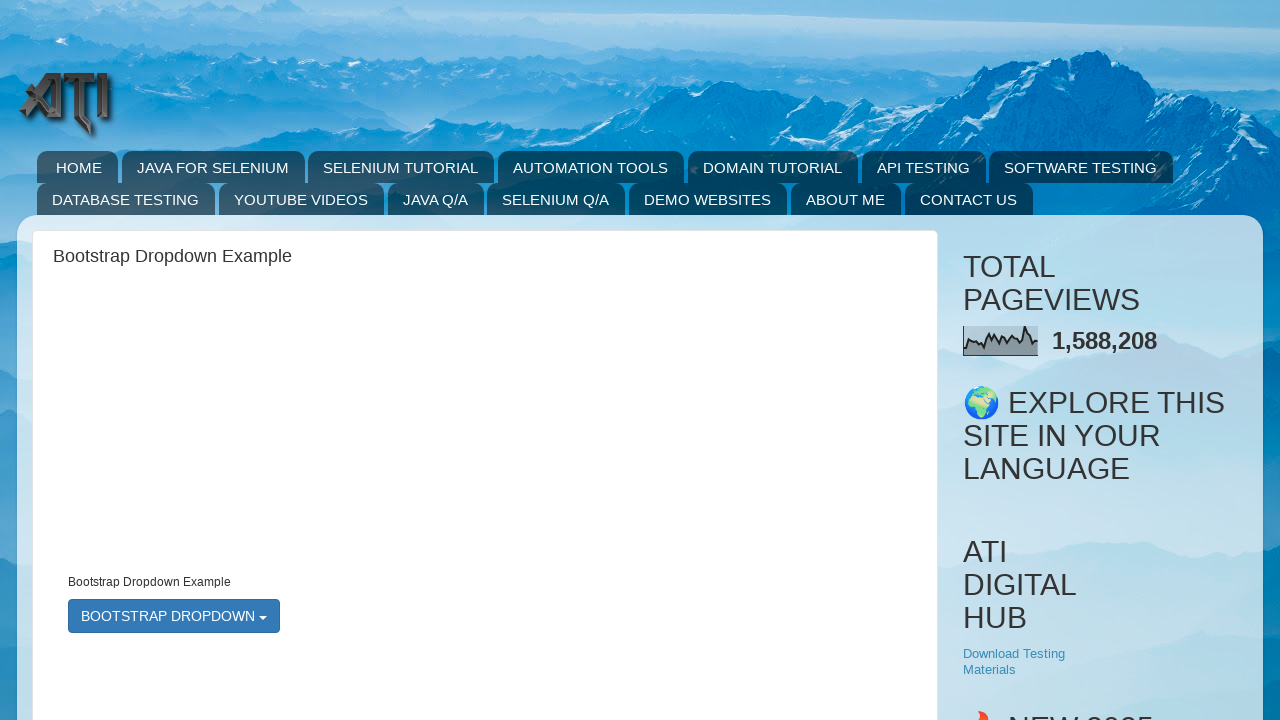

Located bootstrap dropdown menu
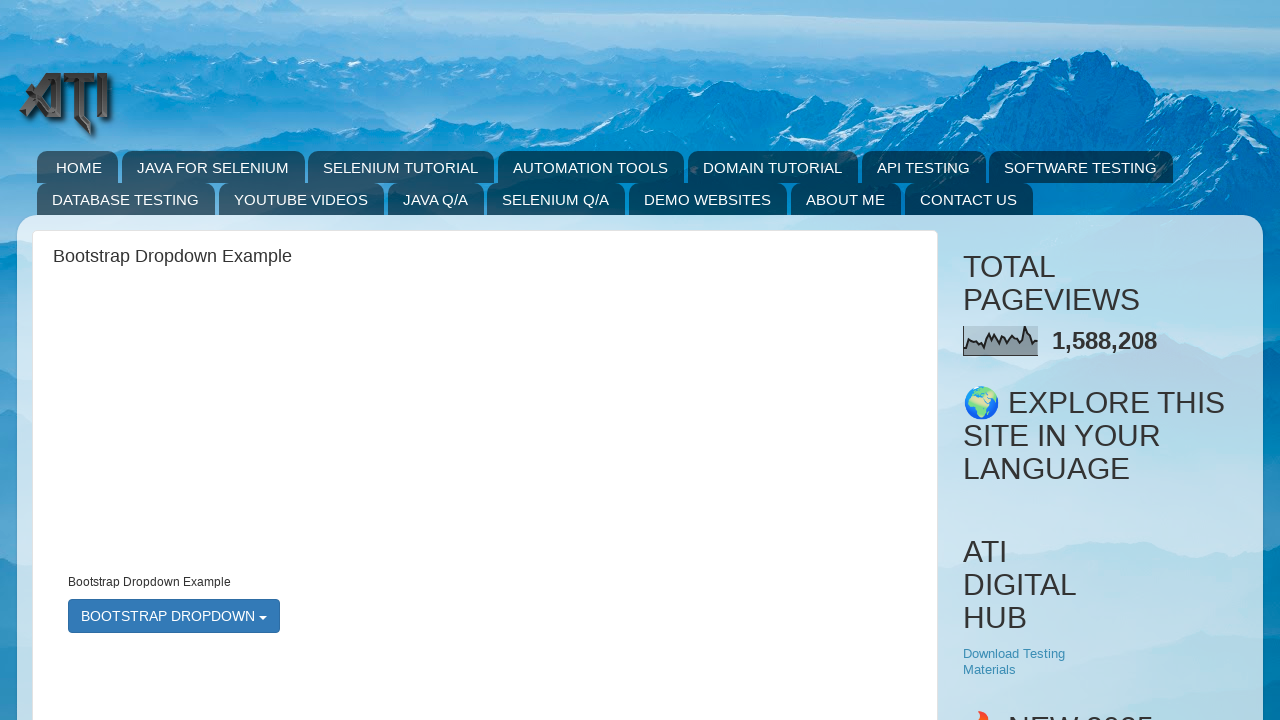

Scrolled bootstrap dropdown menu into view
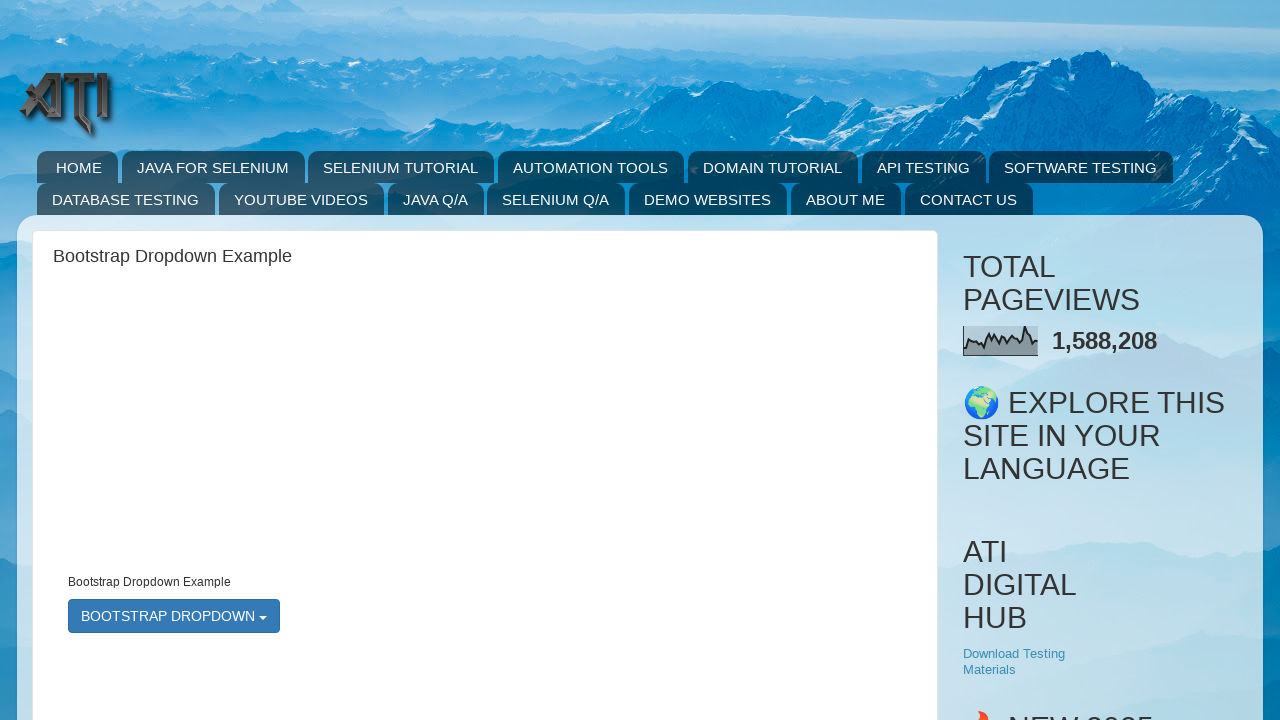

Clicked bootstrap dropdown menu at (174, 616) on #bootstrapmenu
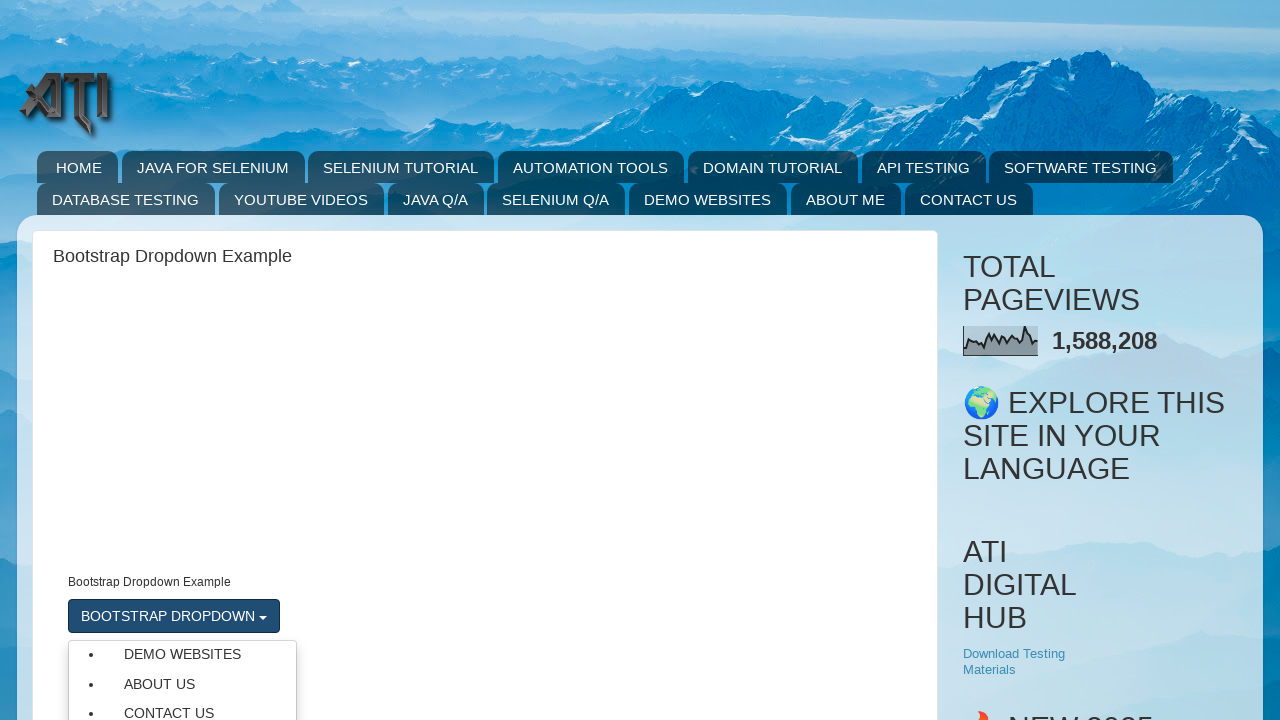

Clicked CONTACT US option from dropdown menu at (182, 707) on ul.dropdown-menu li a >> internal:has-text="CONTACT US"i
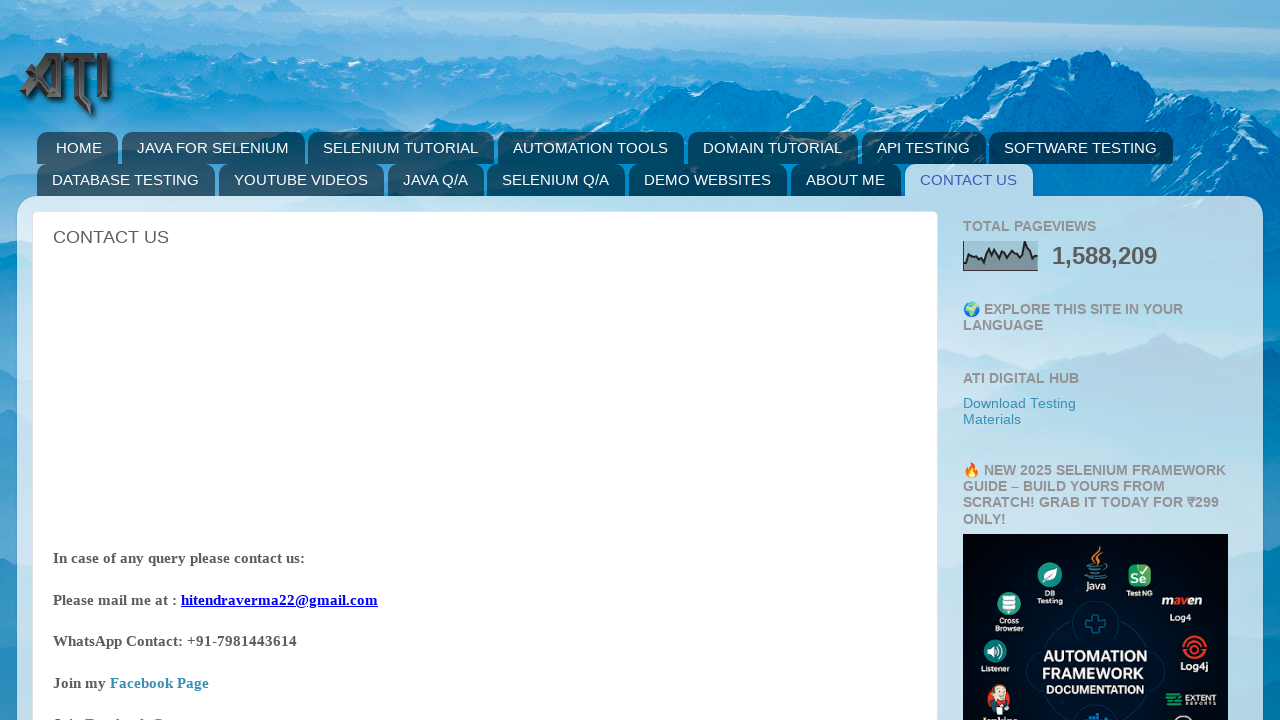

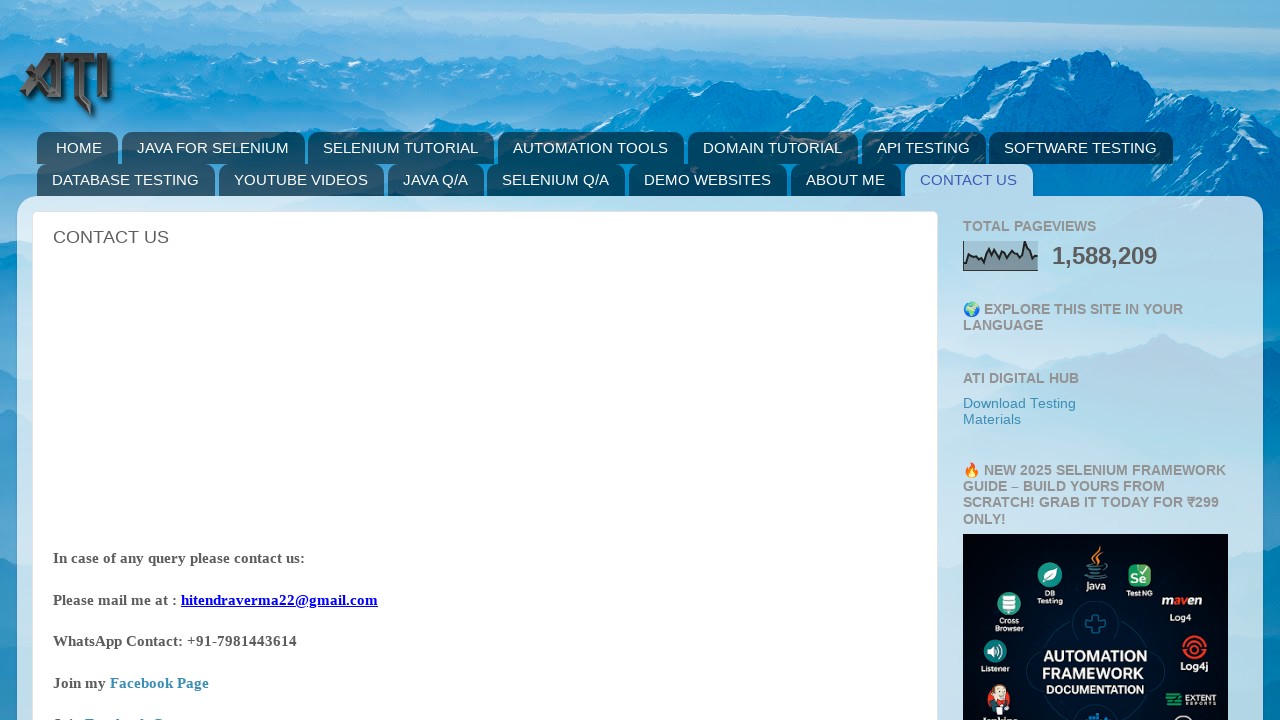